Tests user registration flow by navigating to signup page, entering name and email, and clicking the signup button

Starting URL: https://automationexercise.com/

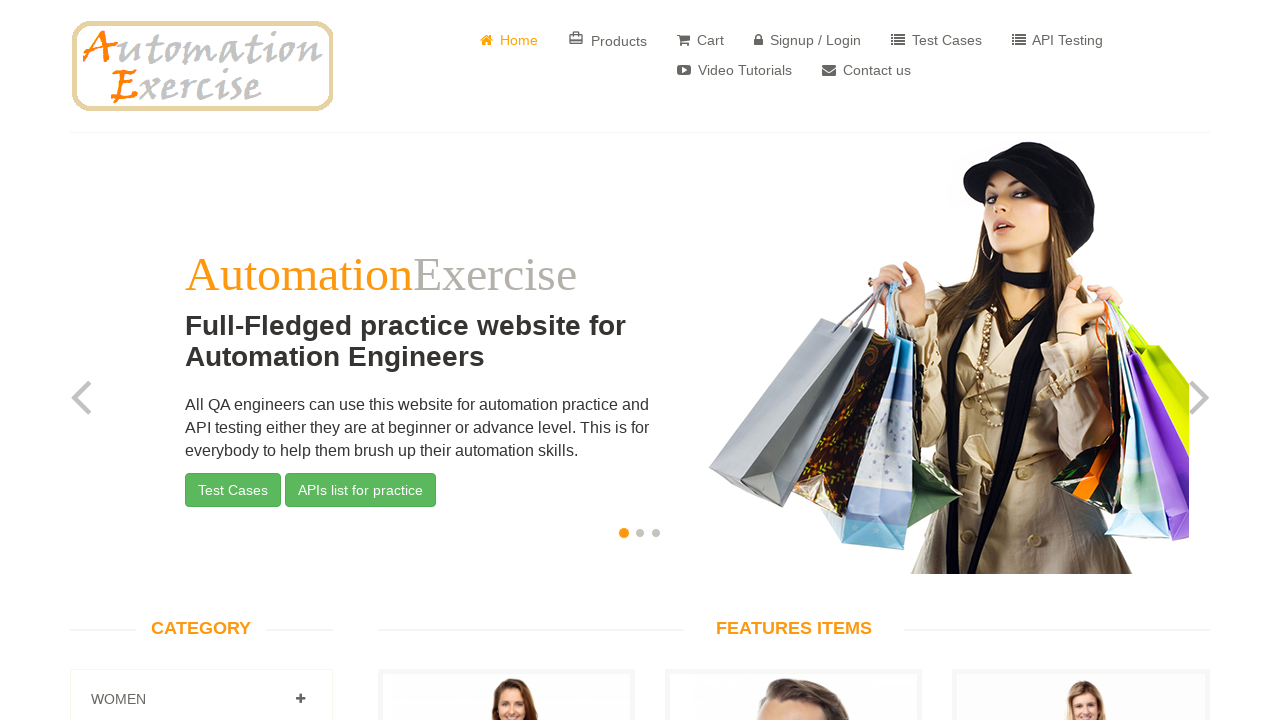

Clicked Signup/Login link in header at (808, 40) on xpath=//a[contains(@href, '/login')]
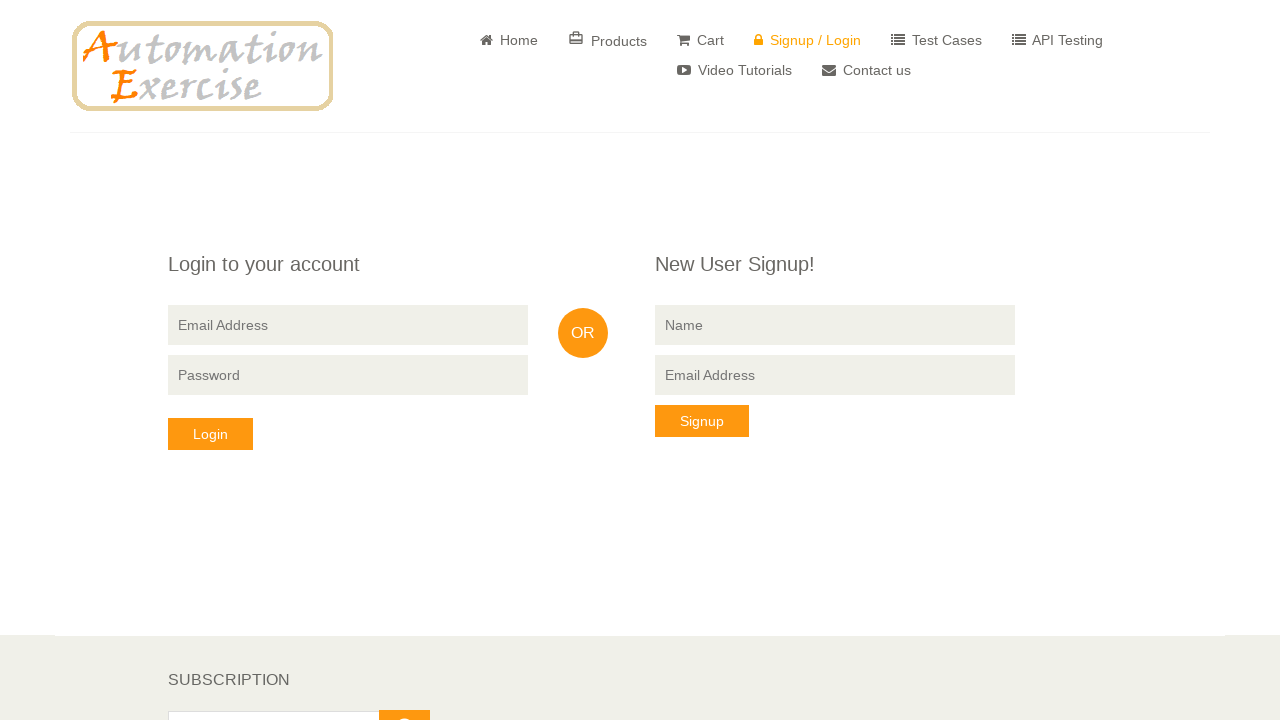

Entered name 'testuser456' in signup form on input[name='name']
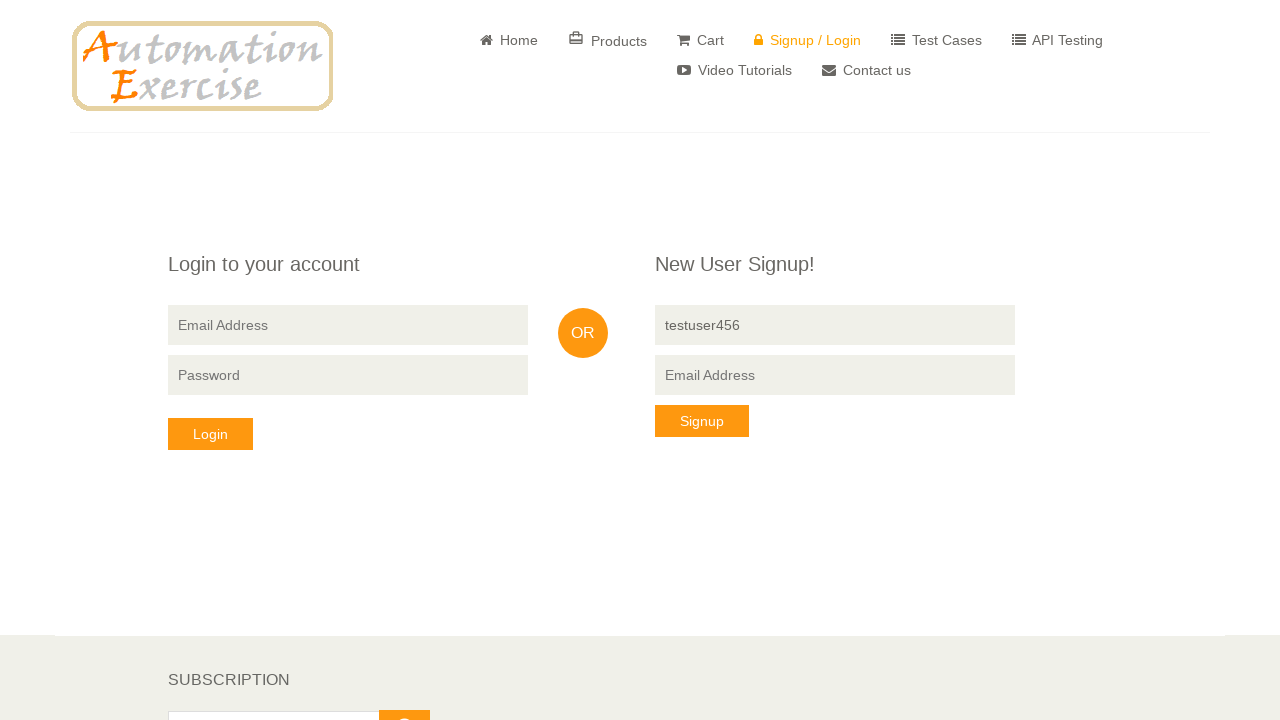

Entered email 'testuser456@example.com' in signup form on input[data-qa='signup-email']
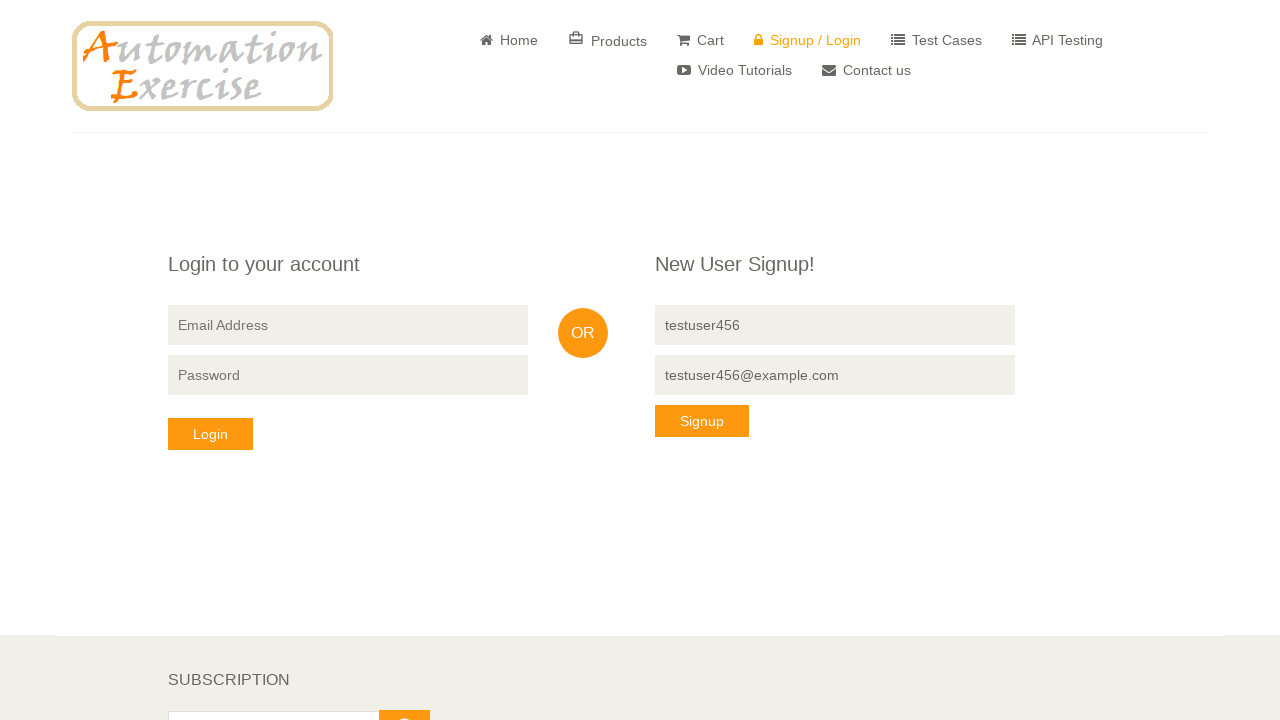

Clicked the Signup button at (702, 421) on button[data-qa='signup-button']
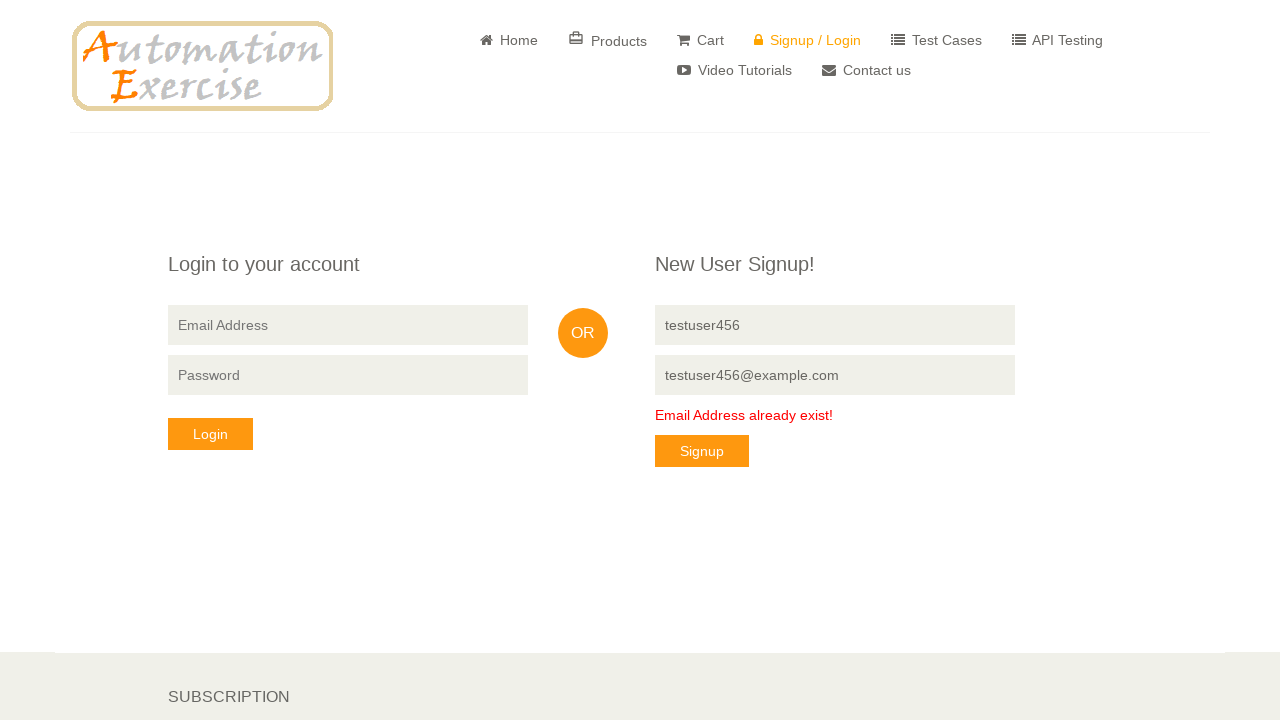

Waited for page to load (networkidle)
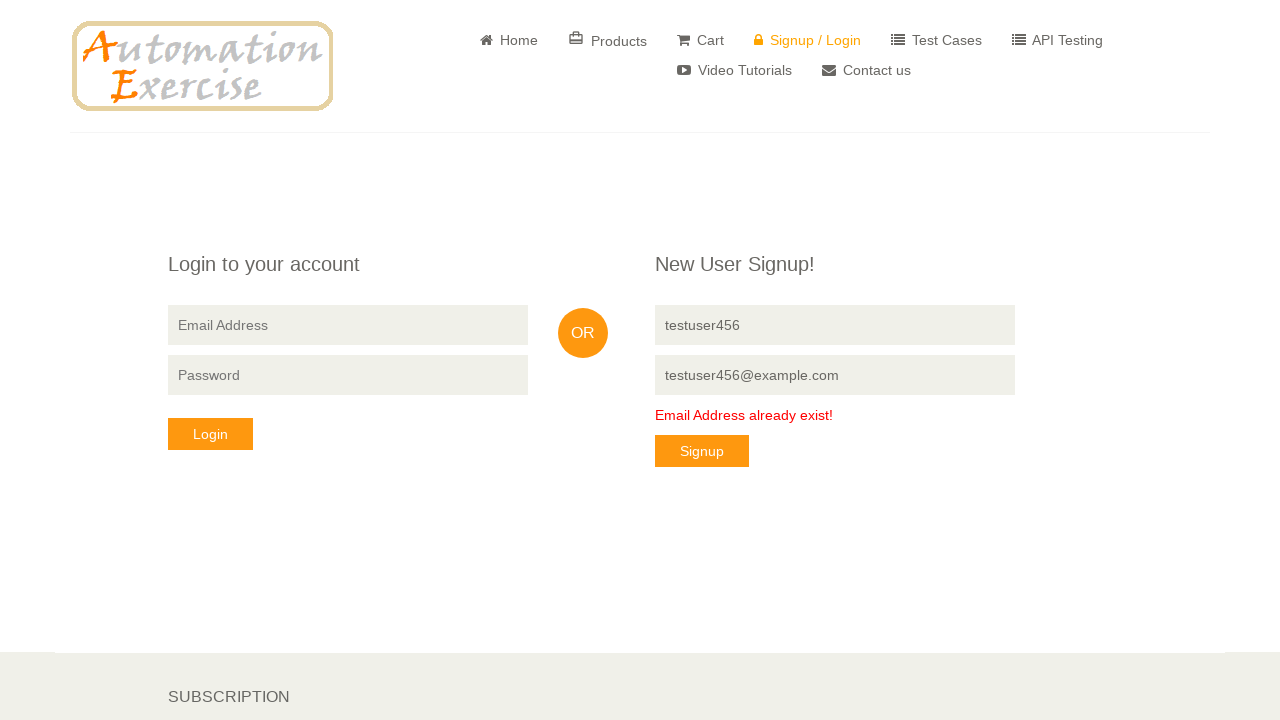

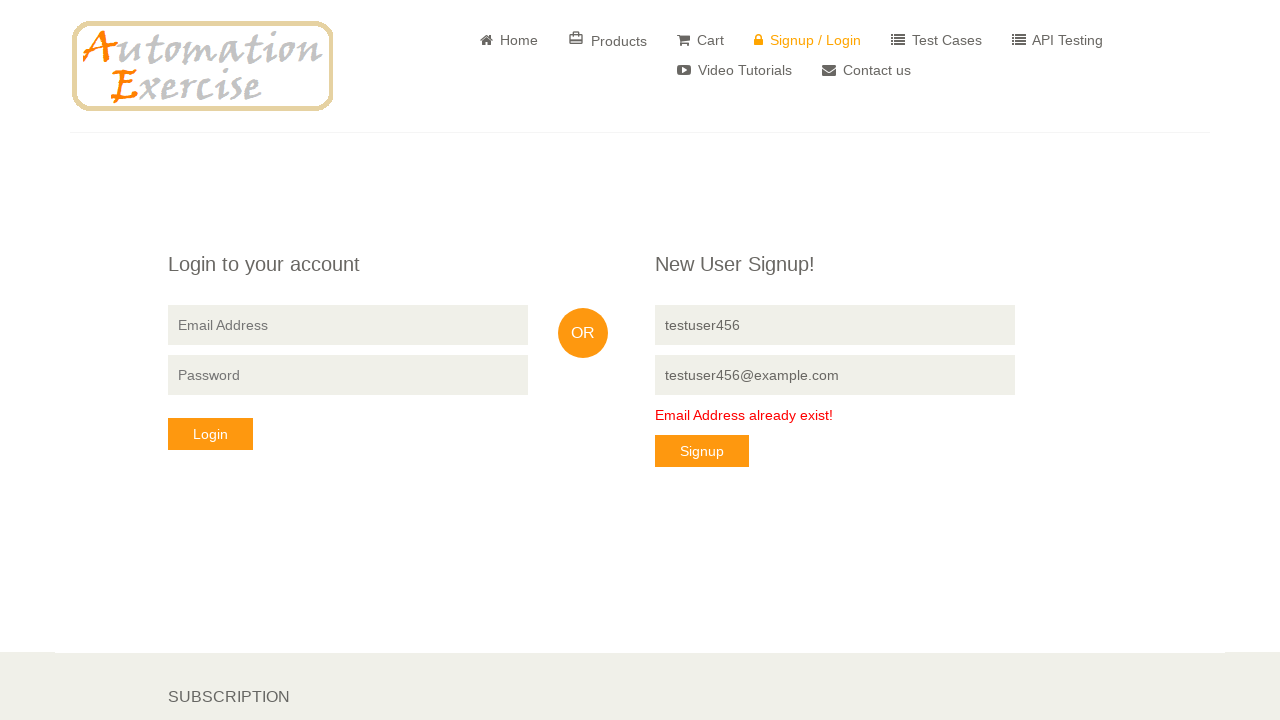